Tests select dropdown functionality by clicking on select section, choosing a hero from dropdown, selecting multiple programming languages from a multi-select, submitting the form, and verifying the results

Starting URL: https://savkk.github.io/selenium-practice/

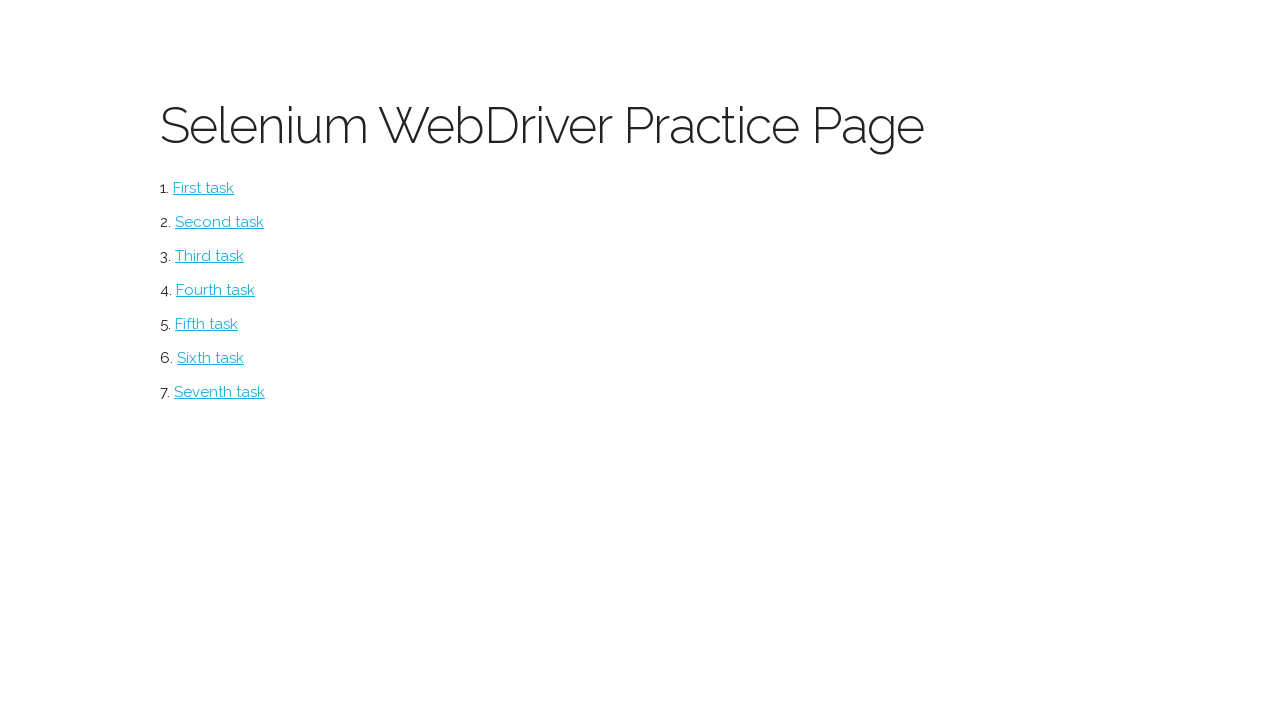

Clicked on select section at (210, 256) on #select
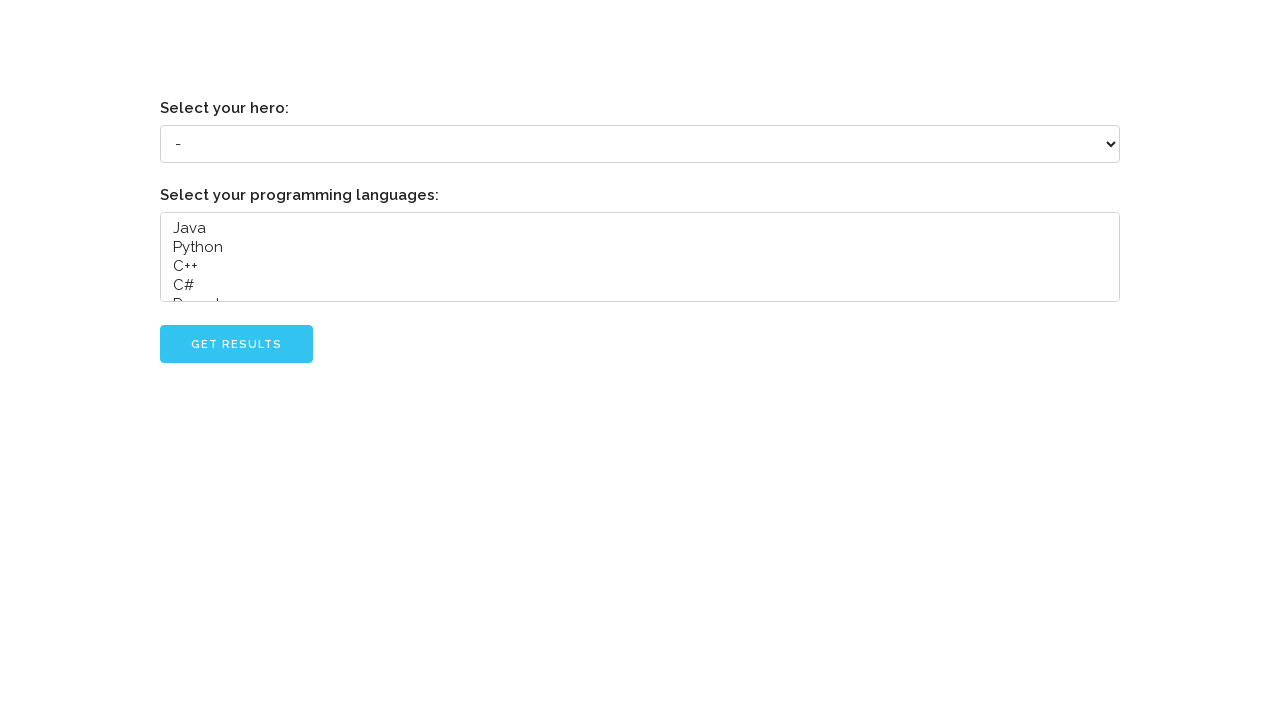

Selected 'John von Neumann' from hero dropdown on select[name='hero']
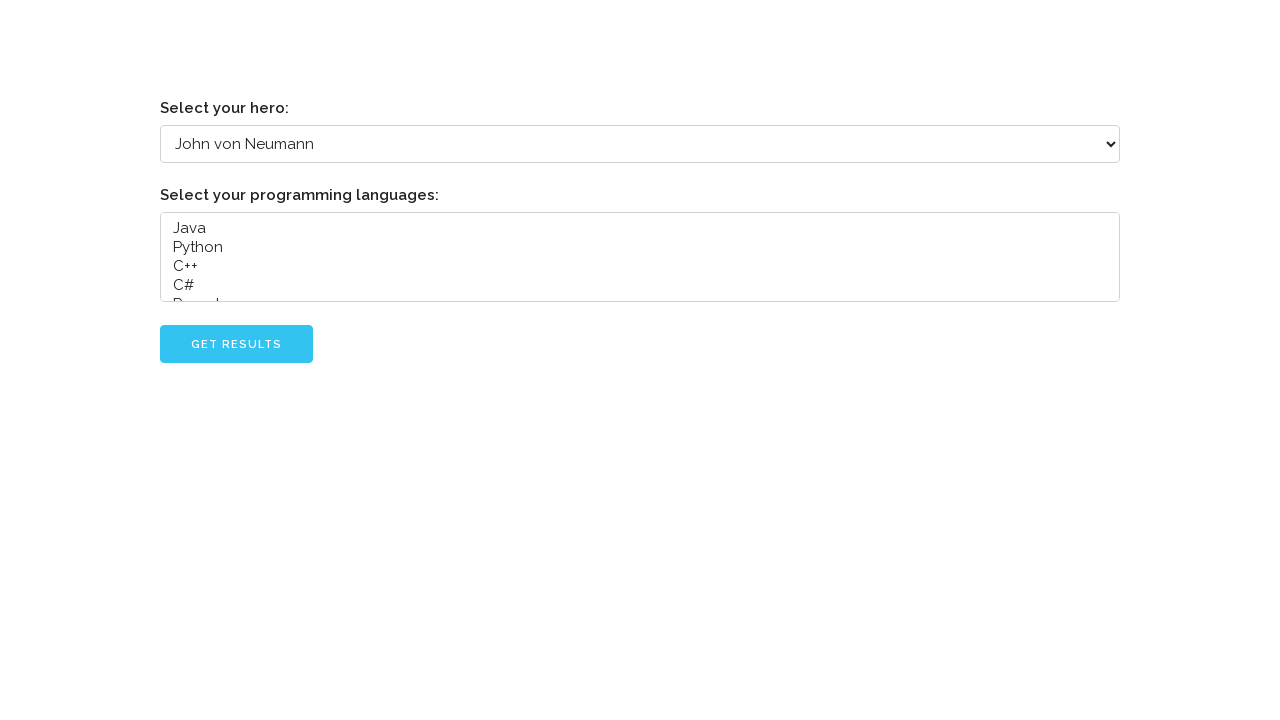

Selected programming languages at indices 0 and 3 from multi-select on select[name='languages']
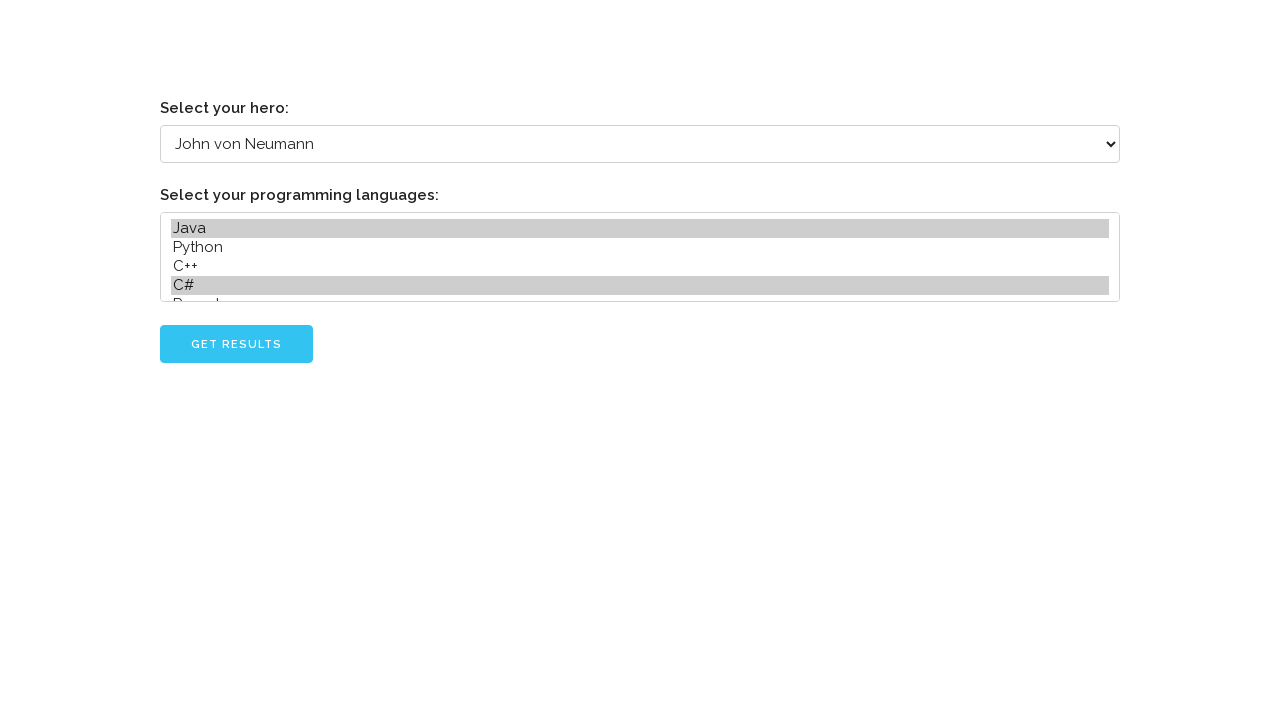

Clicked Go button to submit form at (236, 344) on #go
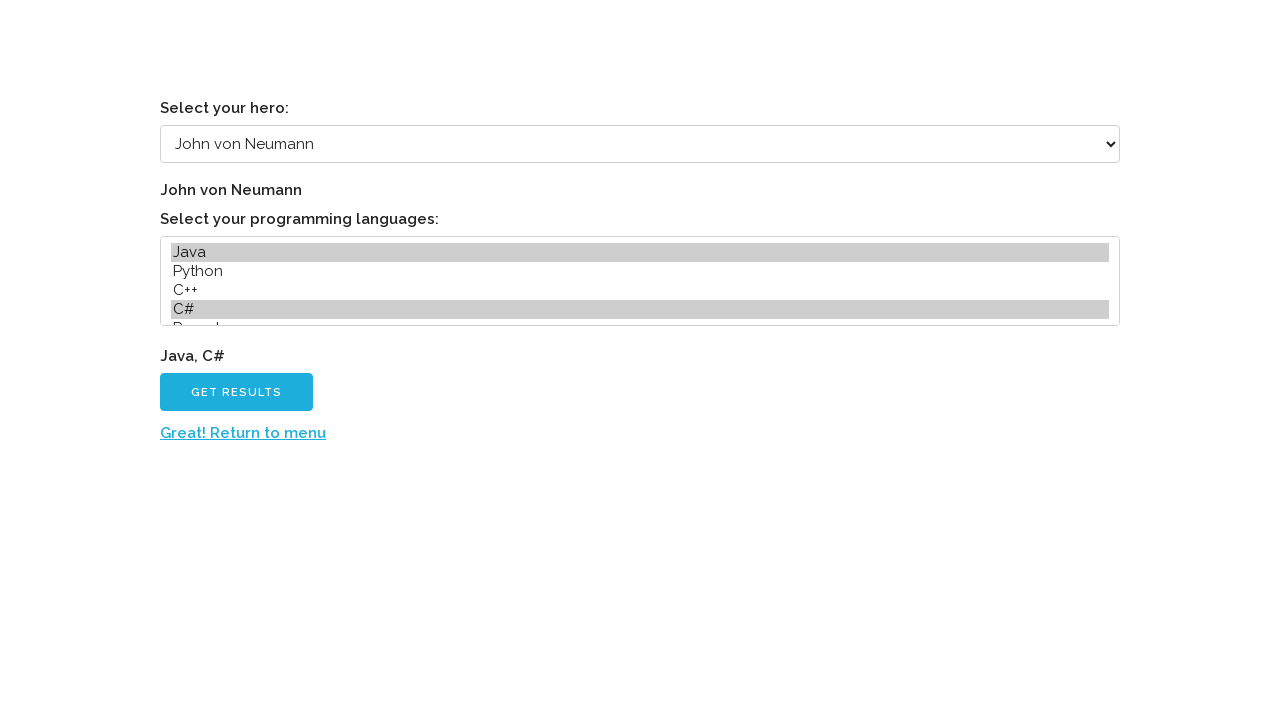

Results appeared on page
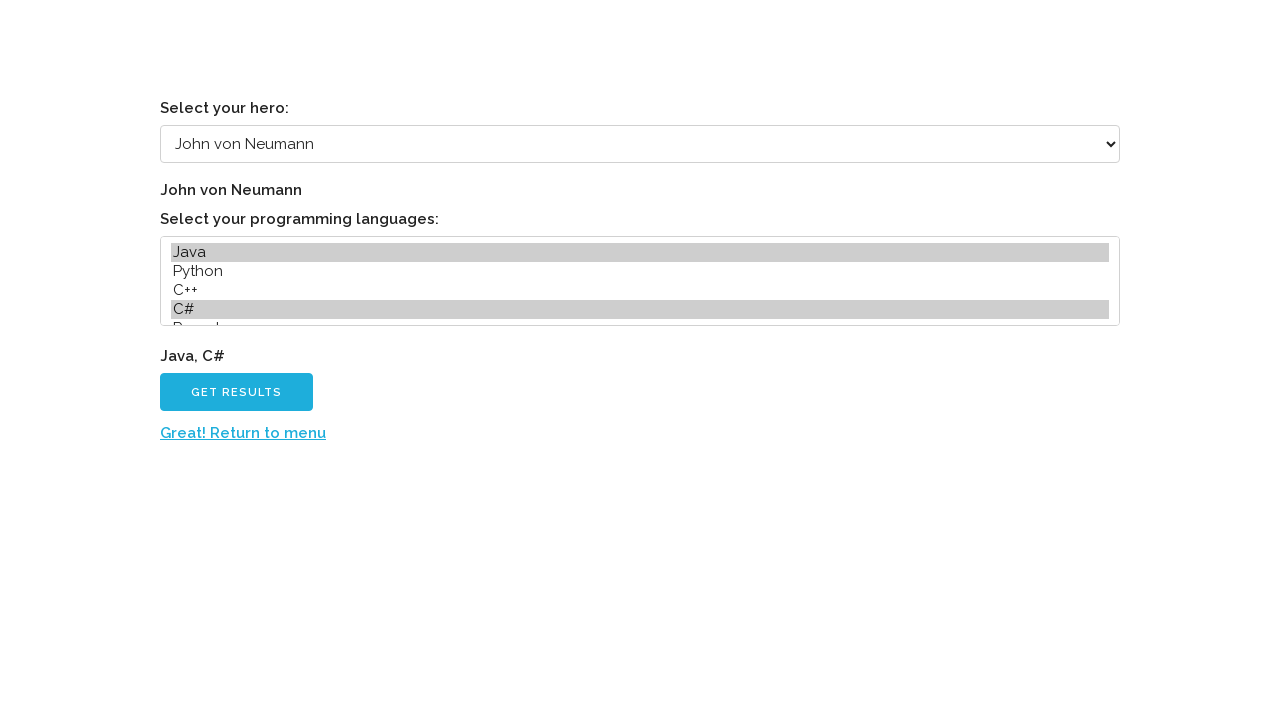

Clicked 'Return to menu' link at (243, 433) on text=Great! Return to menu
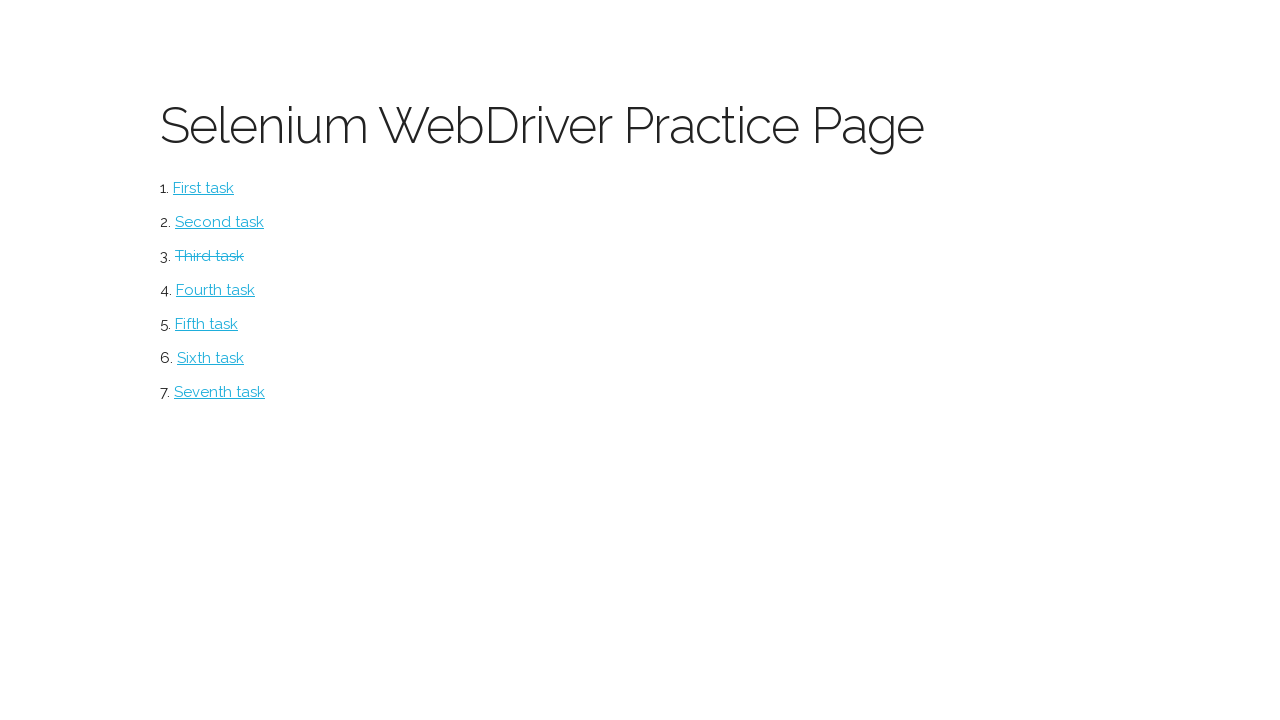

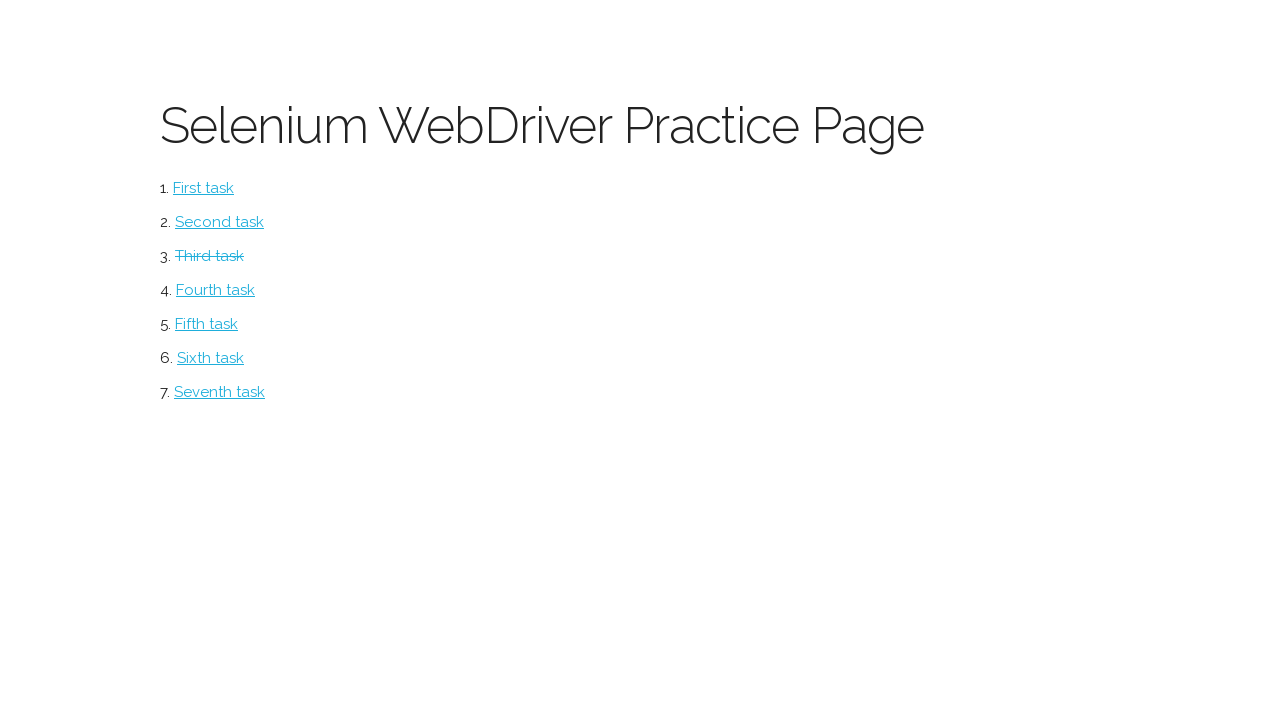